Tests table grid functionality by scrolling to a fixed header table, calculating the sum of values in the fourth column, and verifying it matches the displayed total amount

Starting URL: https://rahulshettyacademy.com/AutomationPractice/

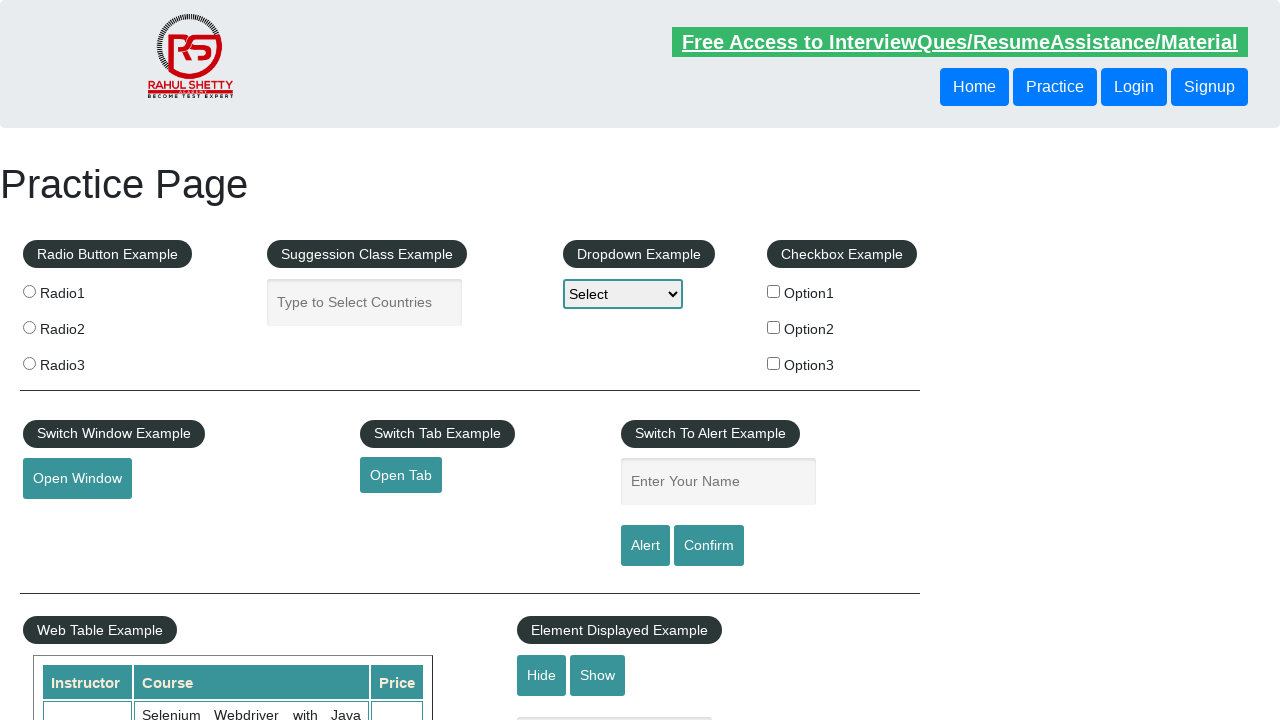

Scrolled down 500px to view the table
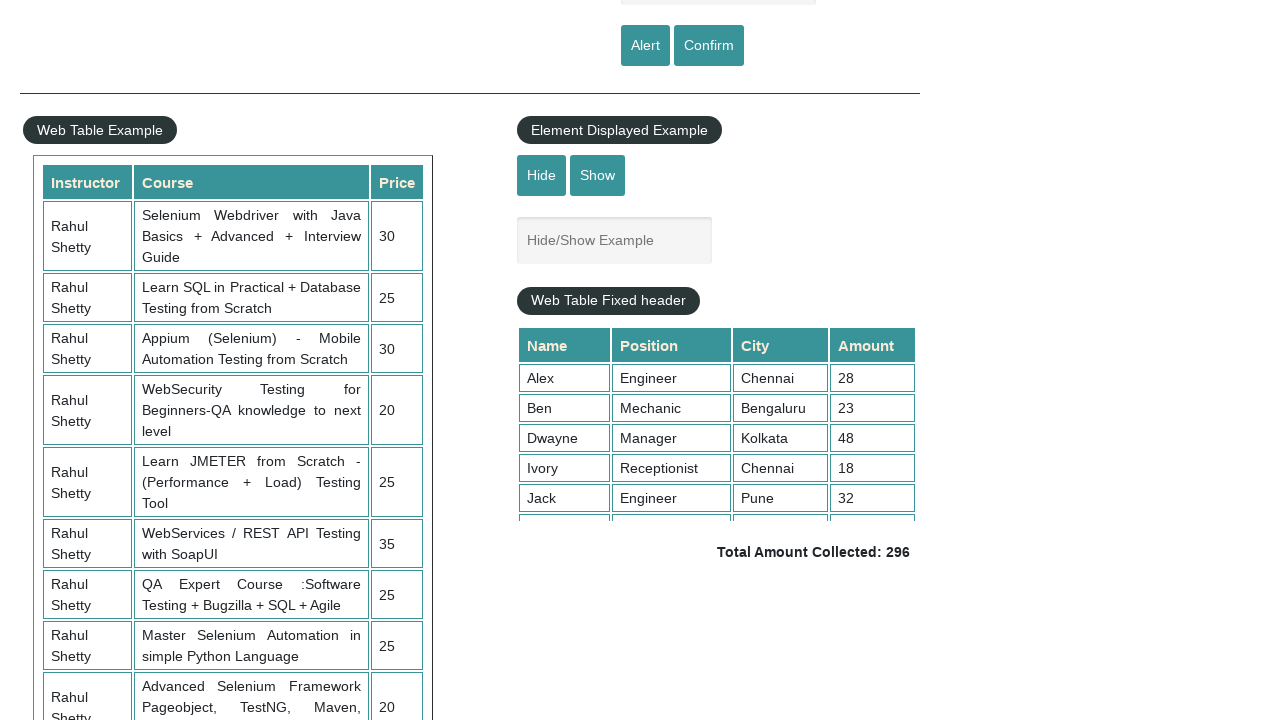

Fixed header table loaded and visible
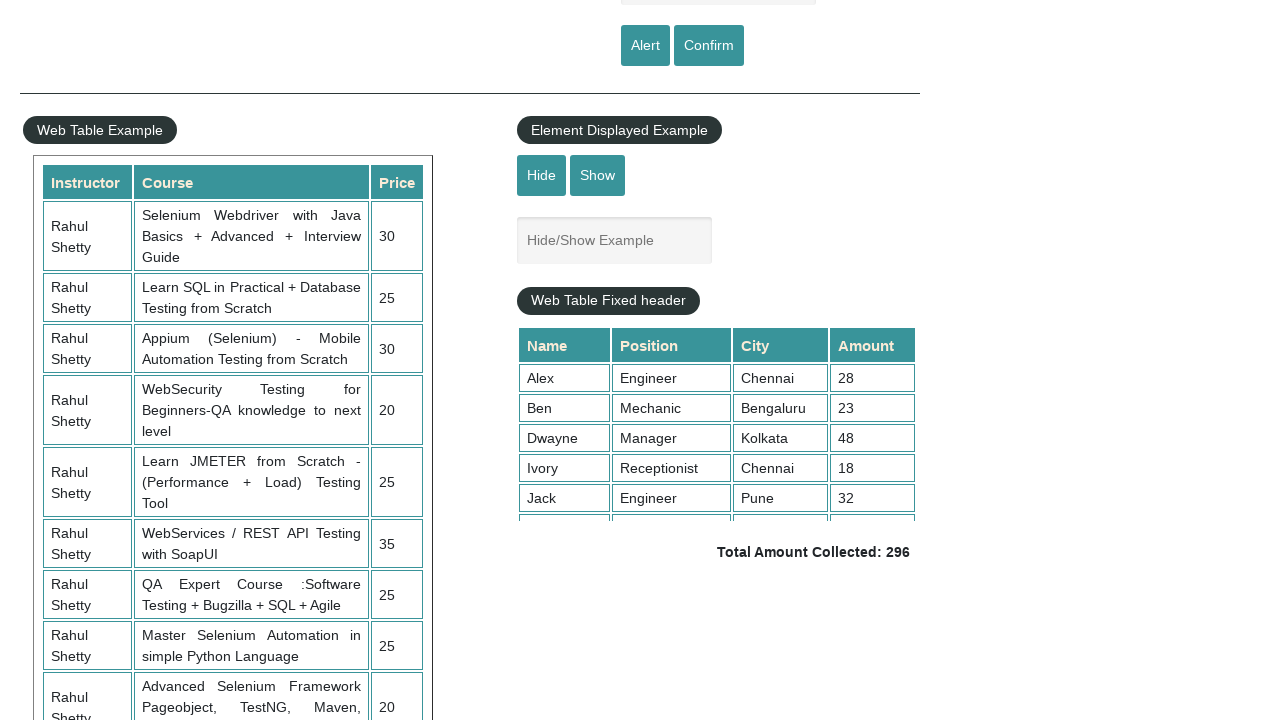

Scrolled within the fixed header table by 500px
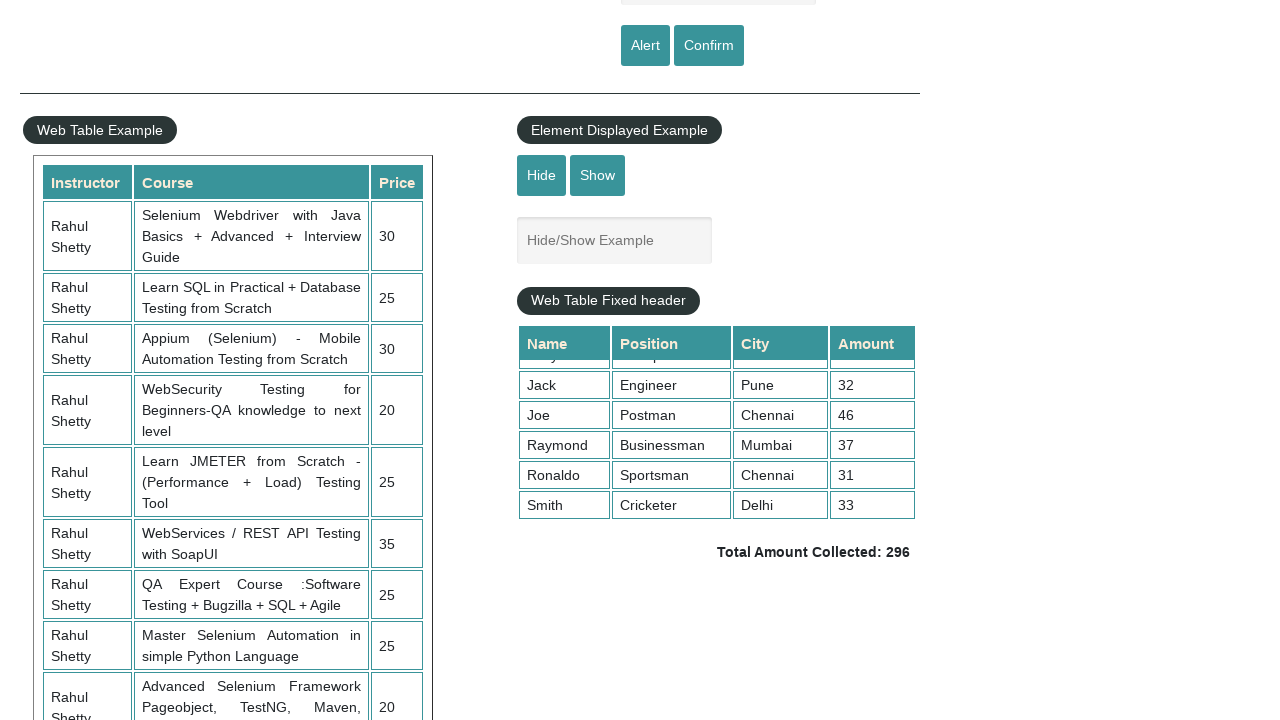

Retrieved all values from the 4th column of the table
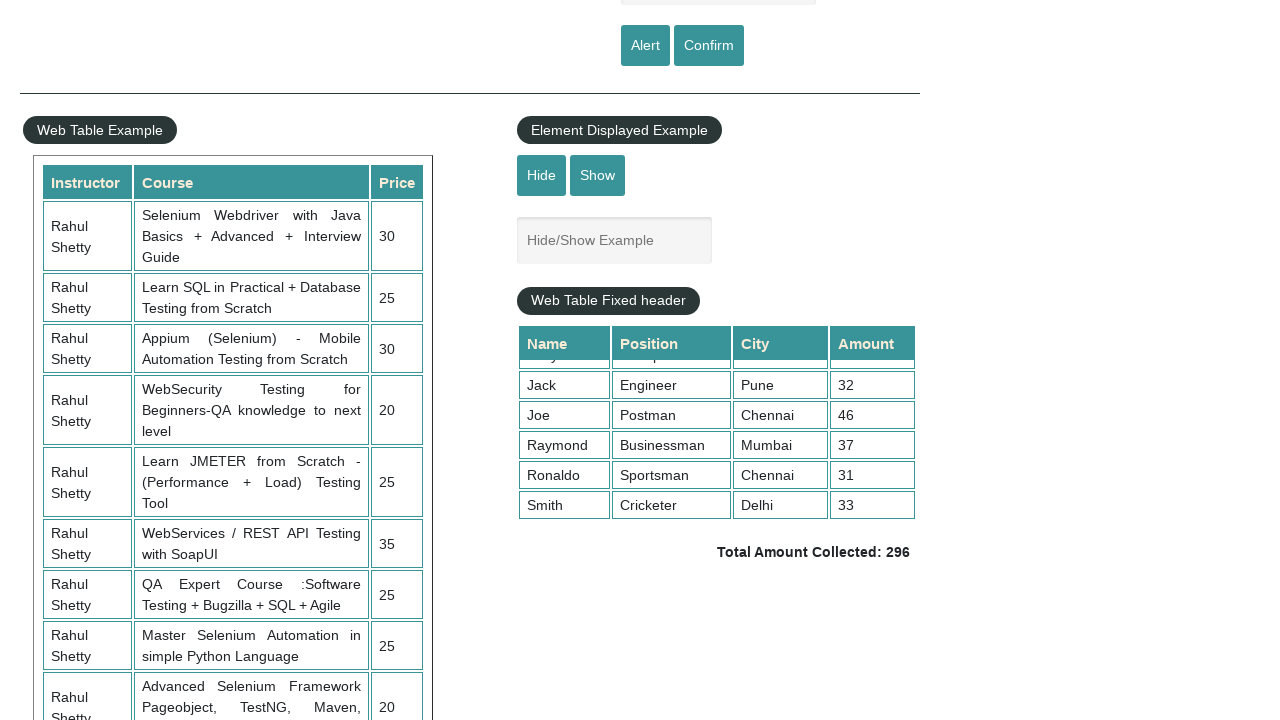

Calculated sum of 4th column values: 296
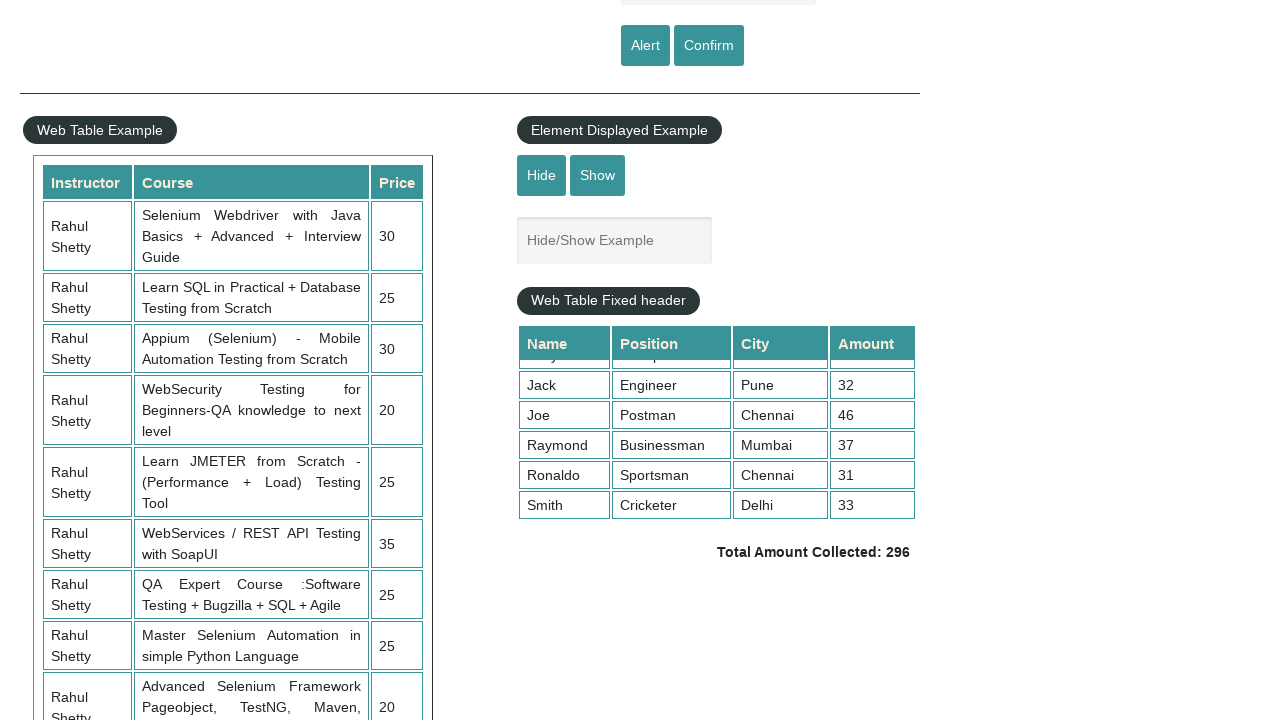

Retrieved displayed total amount text
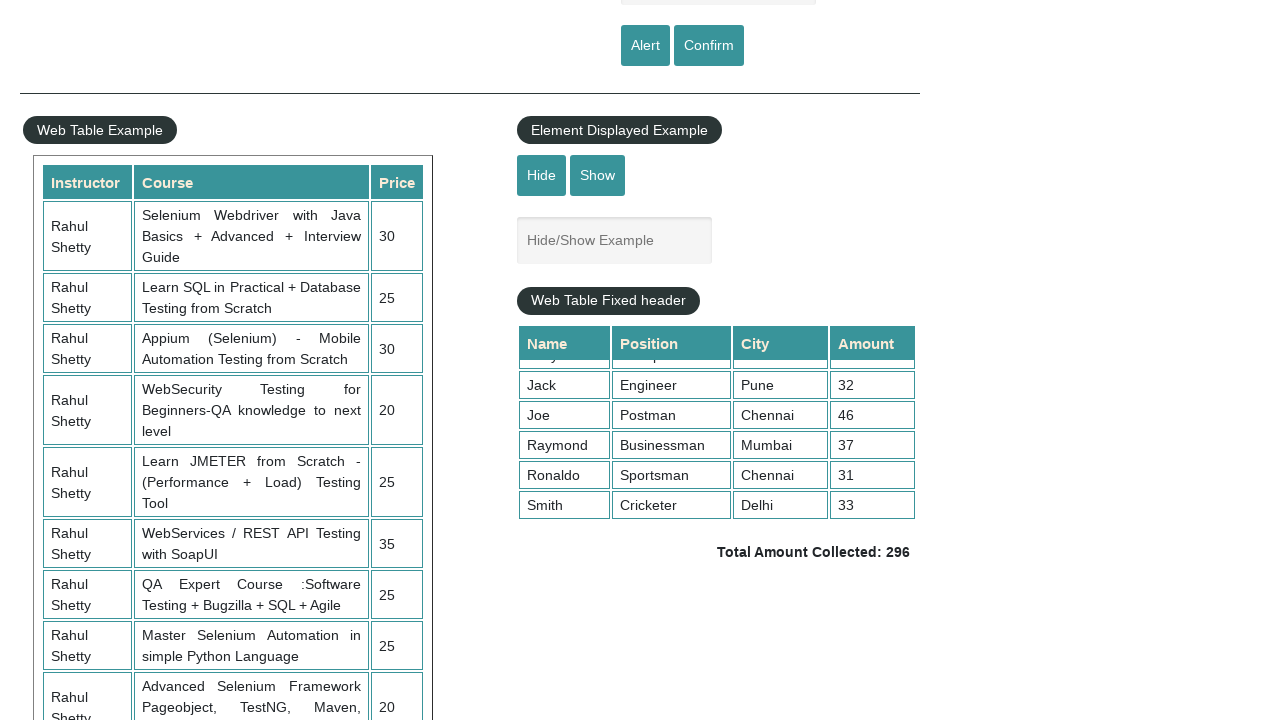

Parsed displayed total amount: 296
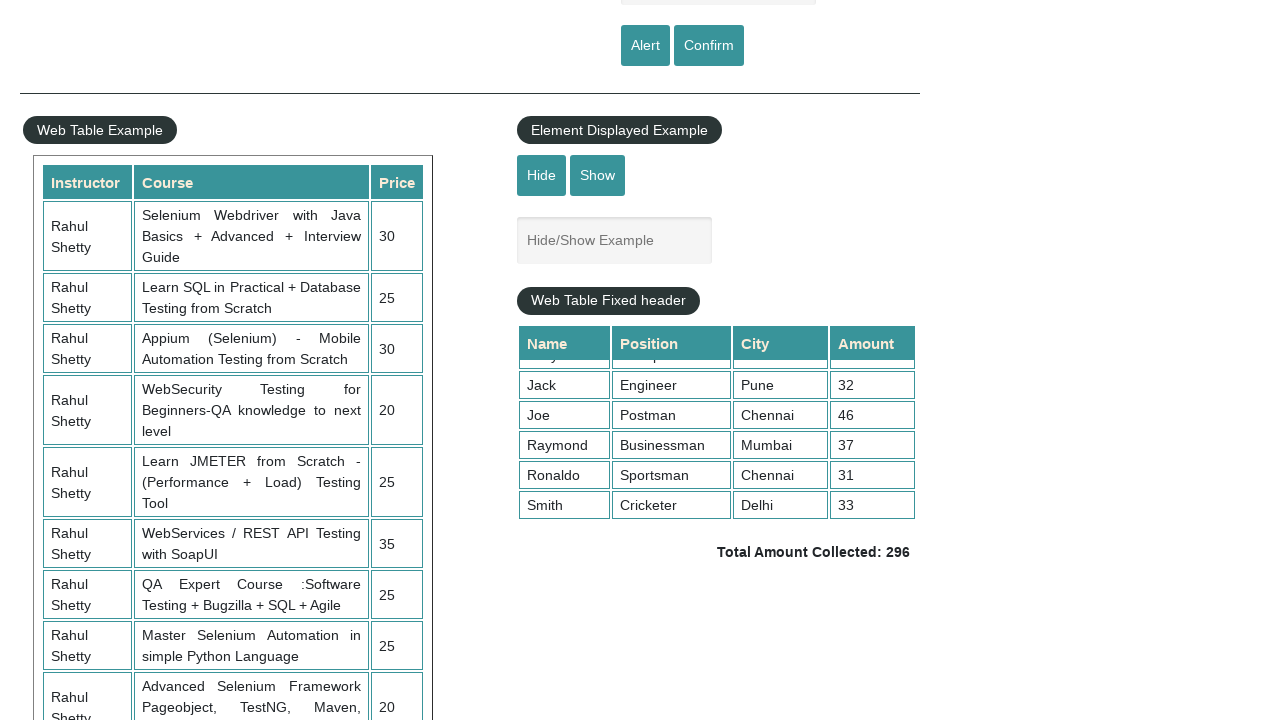

Verified calculated sum (296) matches displayed total (296)
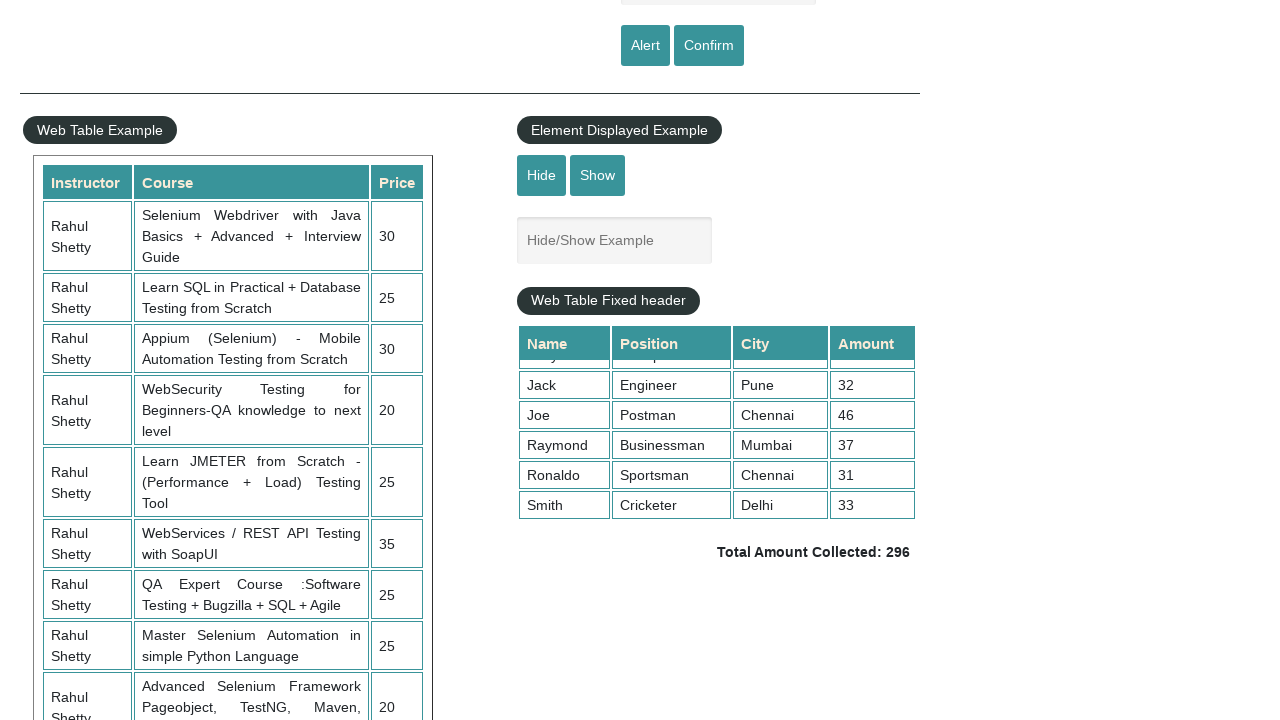

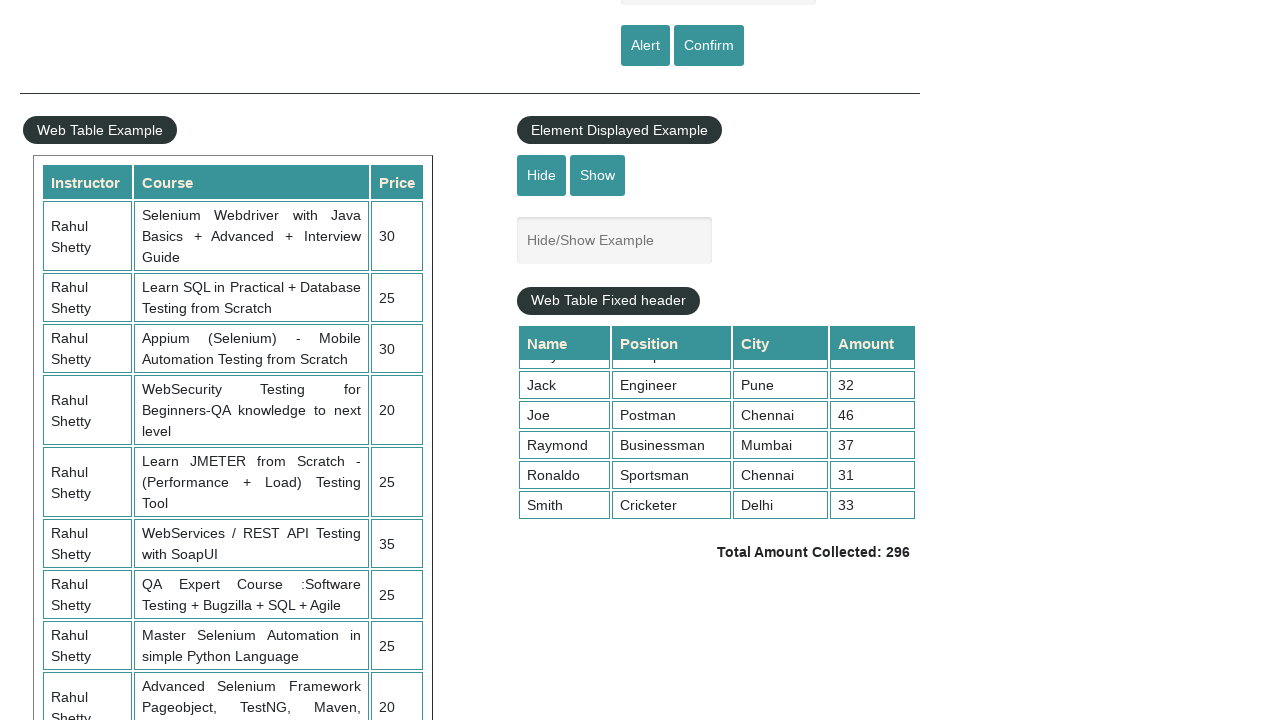